Tests that entered text is trimmed when saving edits

Starting URL: https://demo.playwright.dev/todomvc

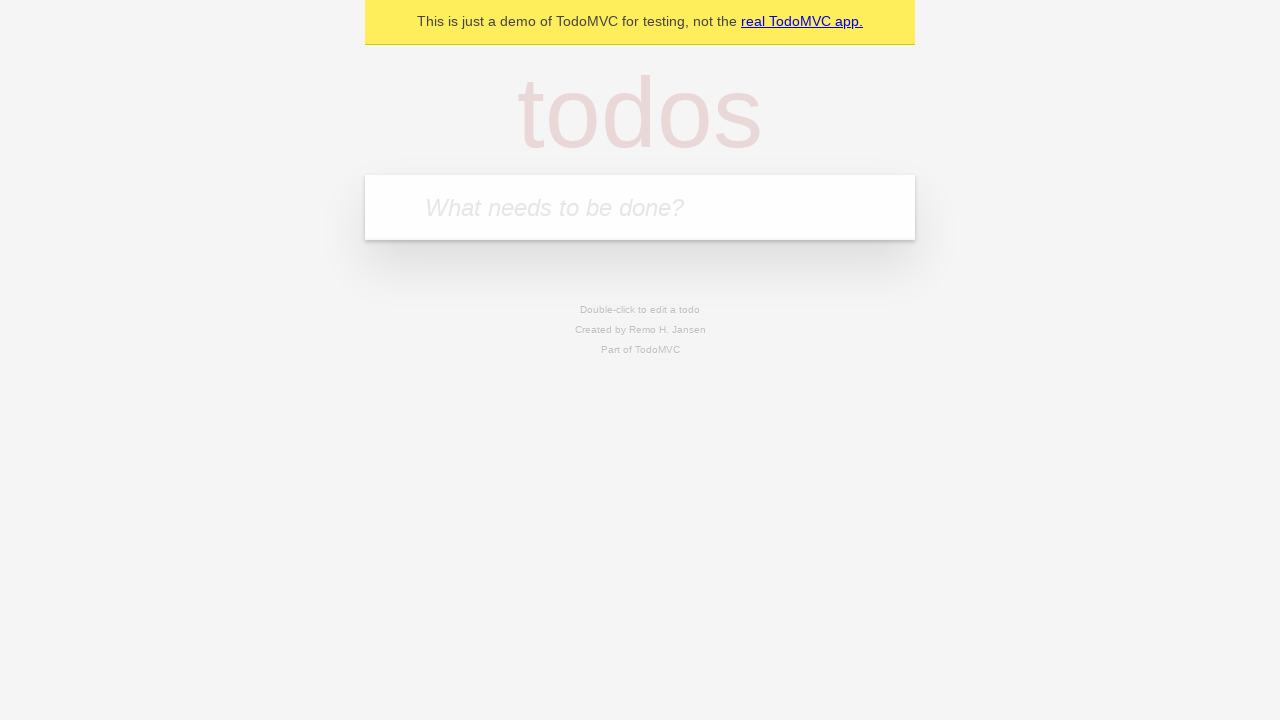

Filled new todo field with 'buy some cheese' on internal:attr=[placeholder="What needs to be done?"i]
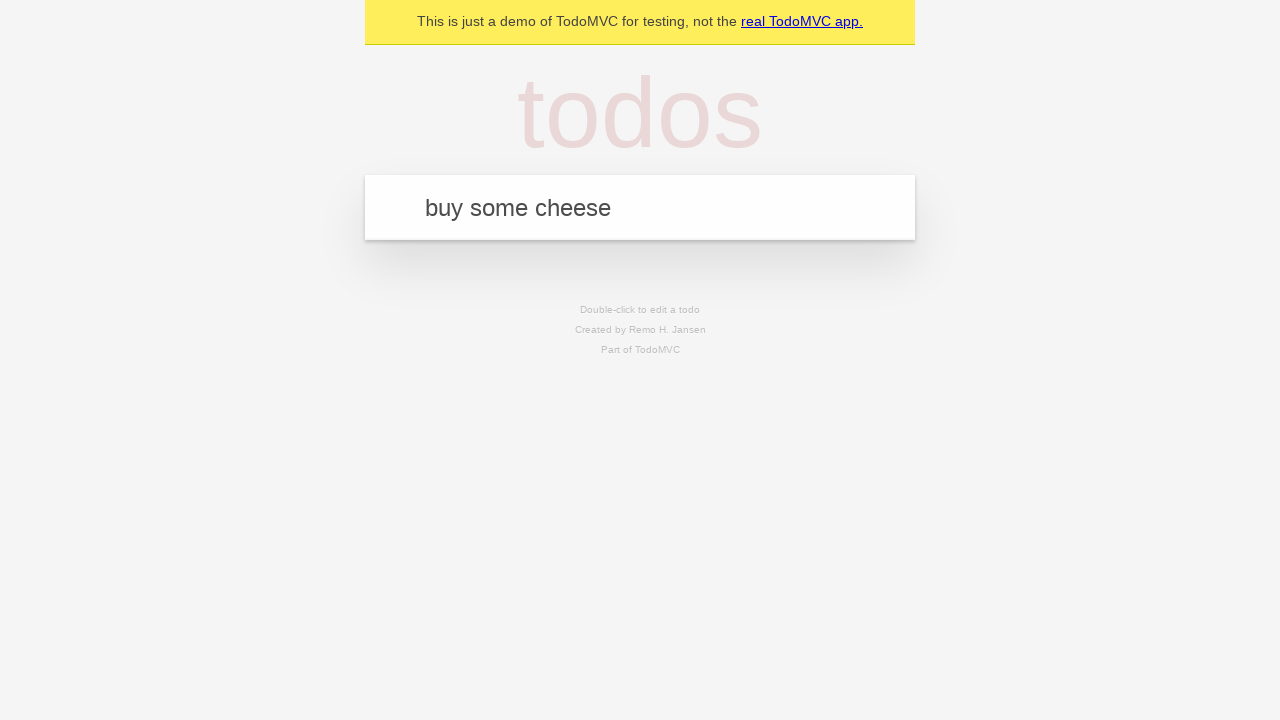

Pressed Enter to create todo 'buy some cheese' on internal:attr=[placeholder="What needs to be done?"i]
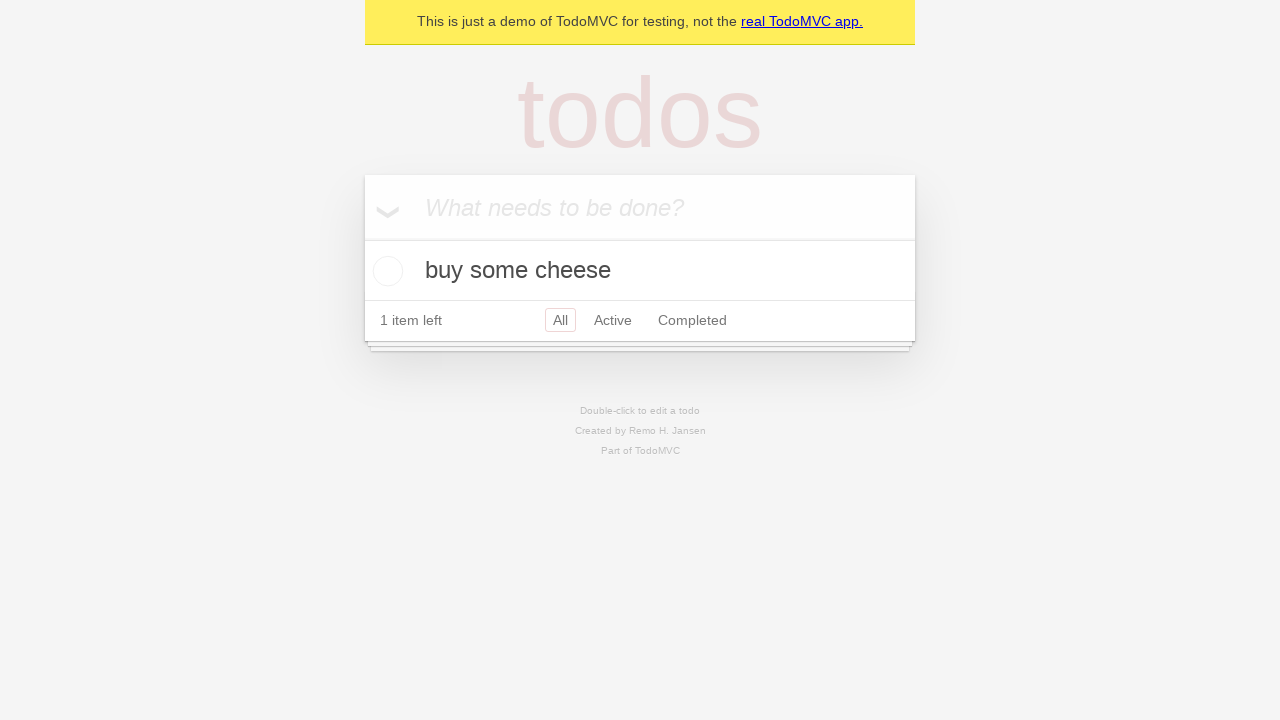

Filled new todo field with 'feed the cat' on internal:attr=[placeholder="What needs to be done?"i]
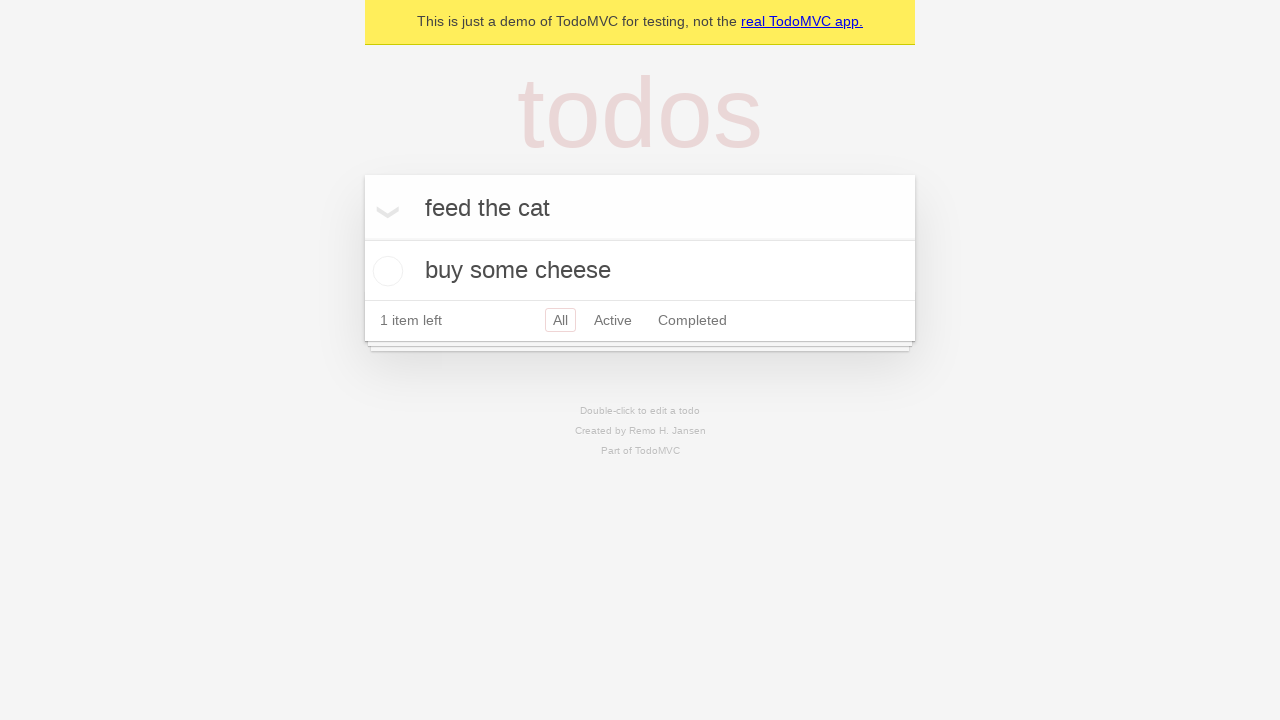

Pressed Enter to create todo 'feed the cat' on internal:attr=[placeholder="What needs to be done?"i]
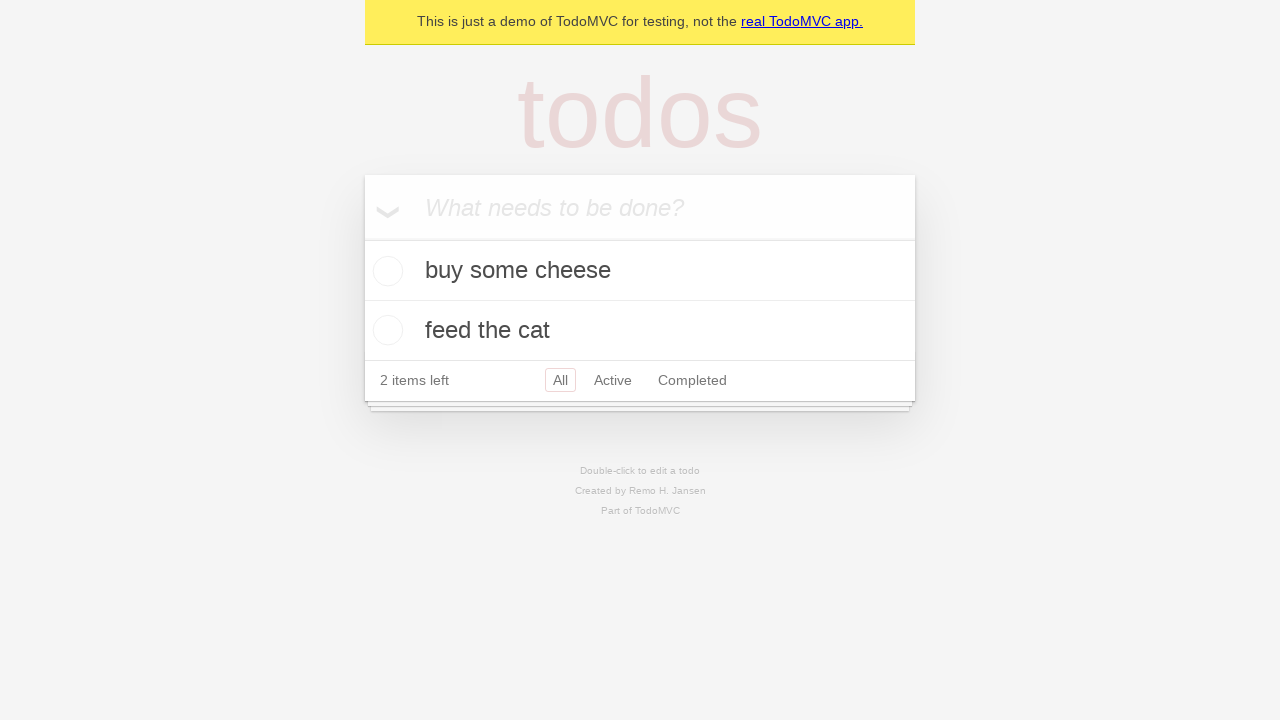

Filled new todo field with 'book a doctors appointment' on internal:attr=[placeholder="What needs to be done?"i]
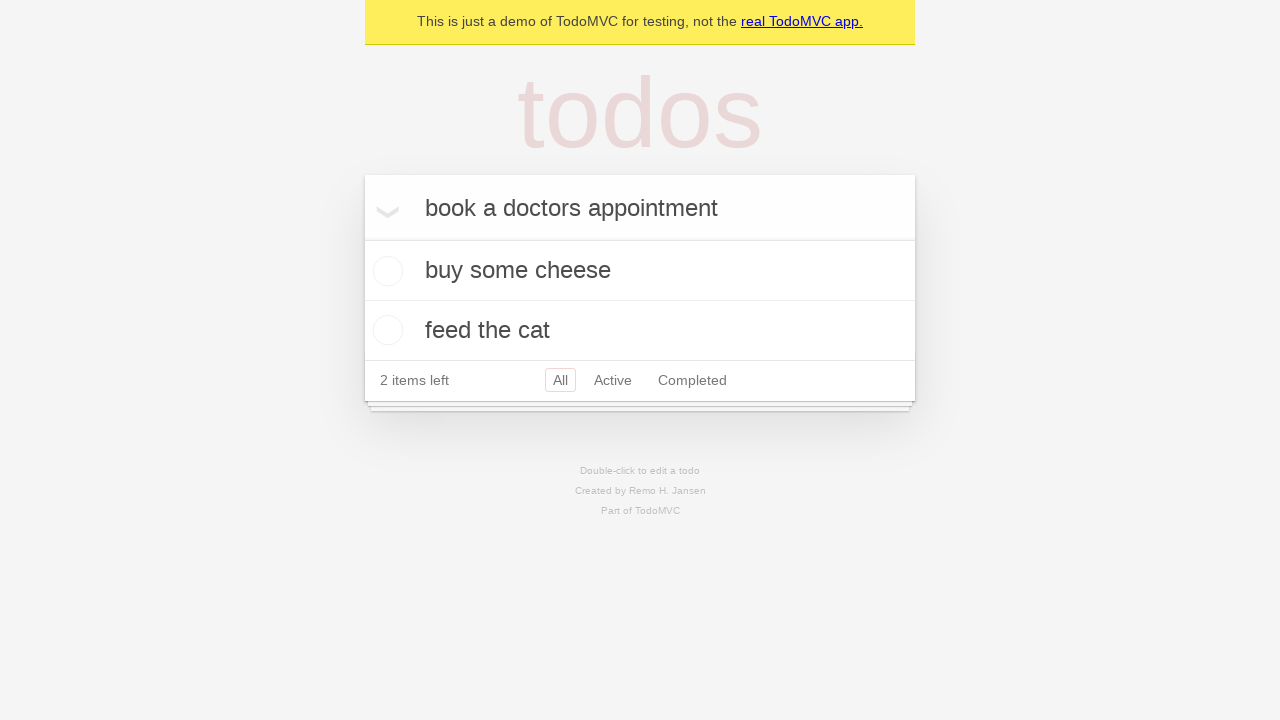

Pressed Enter to create todo 'book a doctors appointment' on internal:attr=[placeholder="What needs to be done?"i]
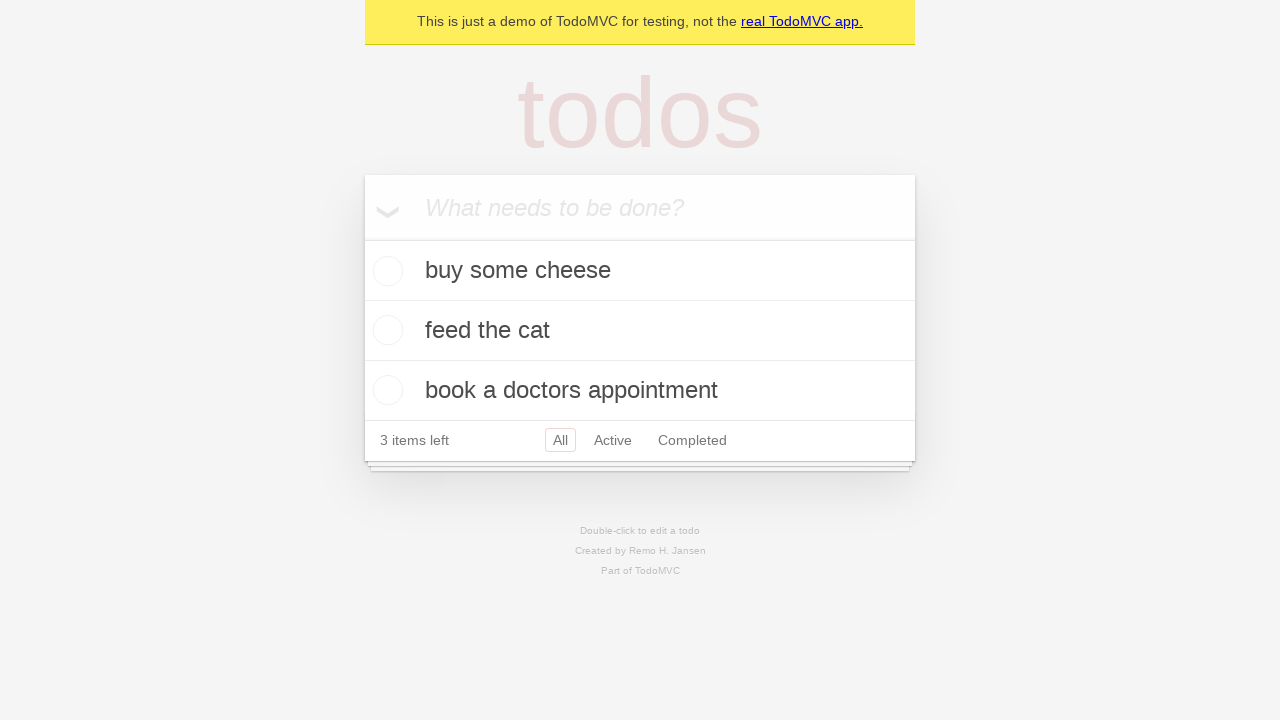

Double-clicked second todo item to enter edit mode at (640, 331) on internal:testid=[data-testid="todo-item"s] >> nth=1
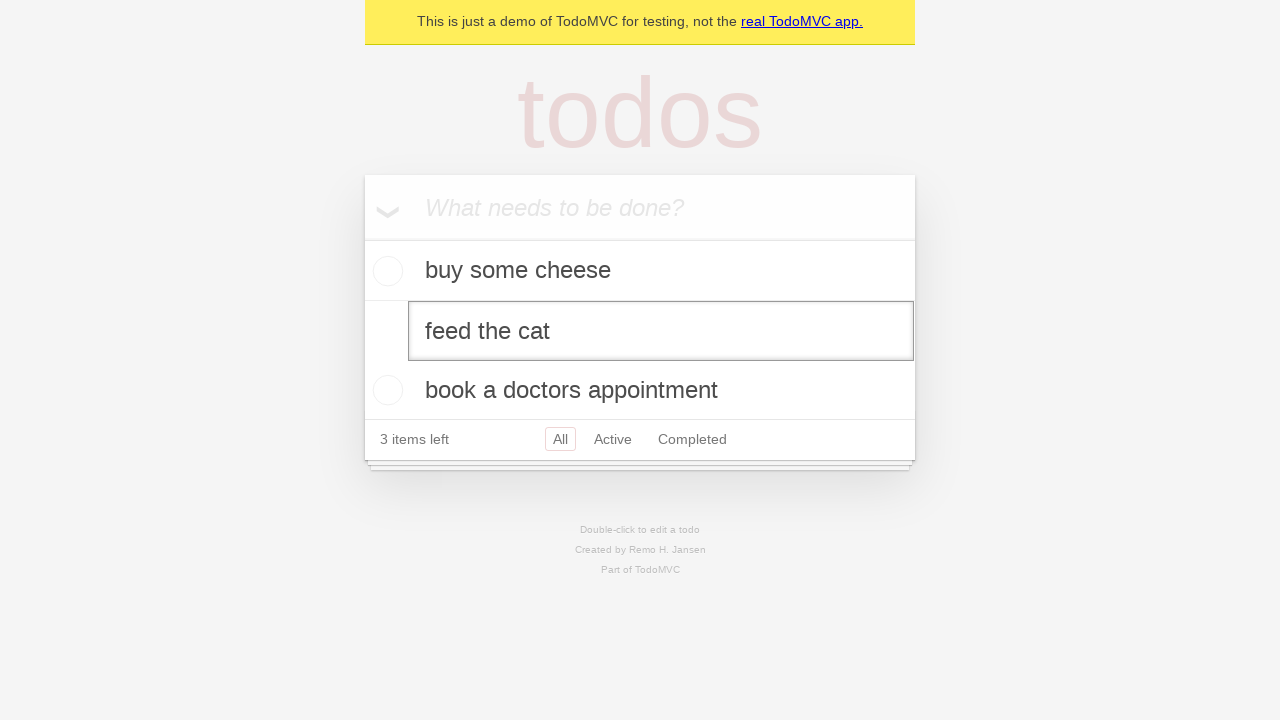

Filled edit field with text containing extra leading and trailing spaces on internal:testid=[data-testid="todo-item"s] >> nth=1 >> internal:role=textbox[nam
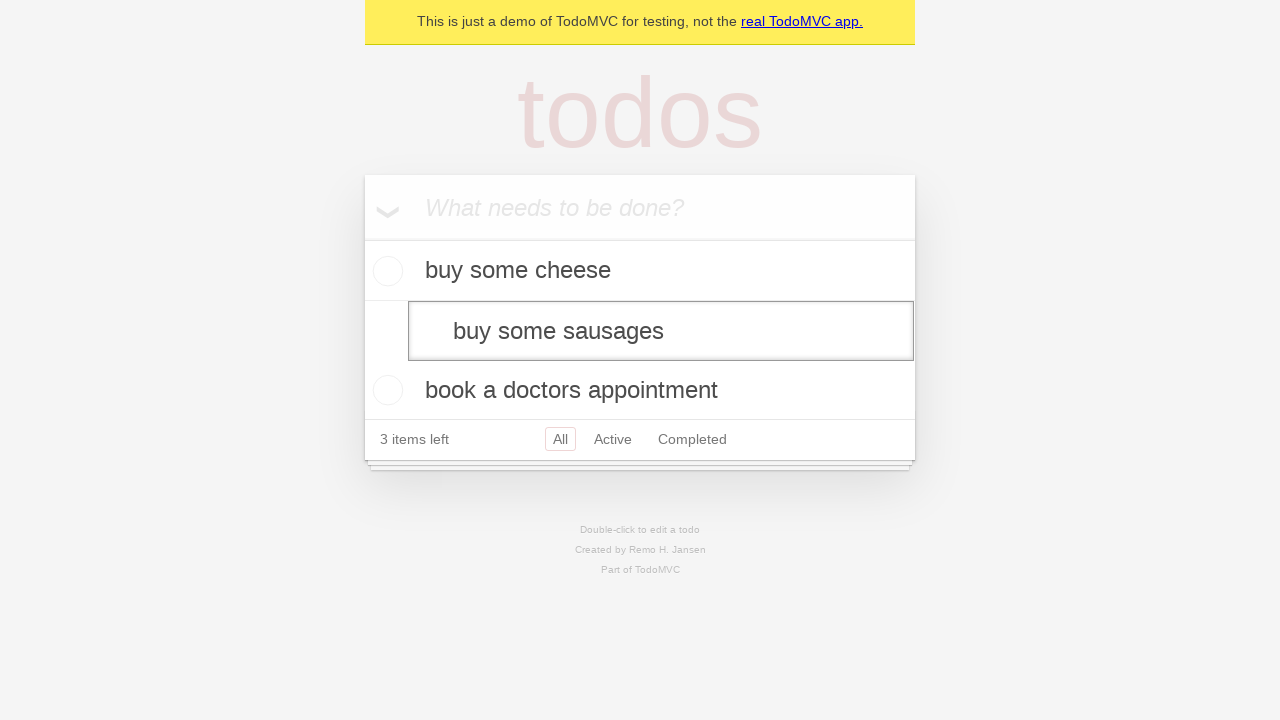

Pressed Enter to save edited todo with trimmed text on internal:testid=[data-testid="todo-item"s] >> nth=1 >> internal:role=textbox[nam
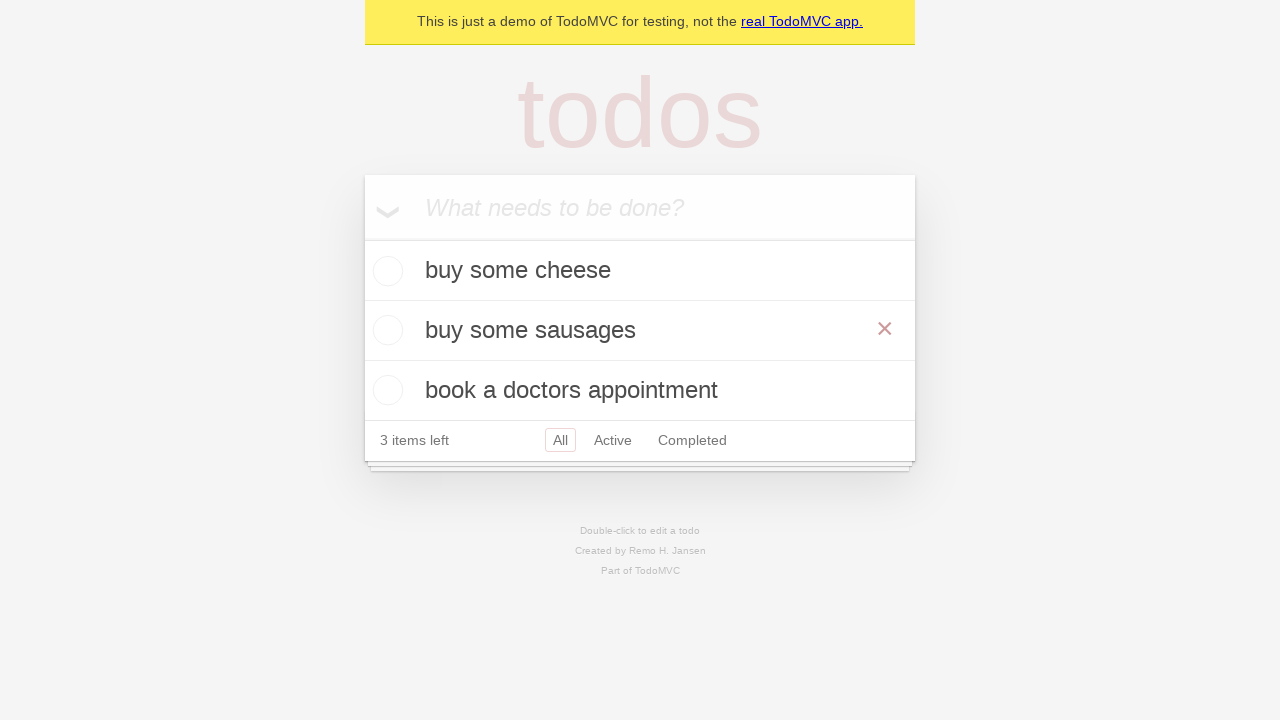

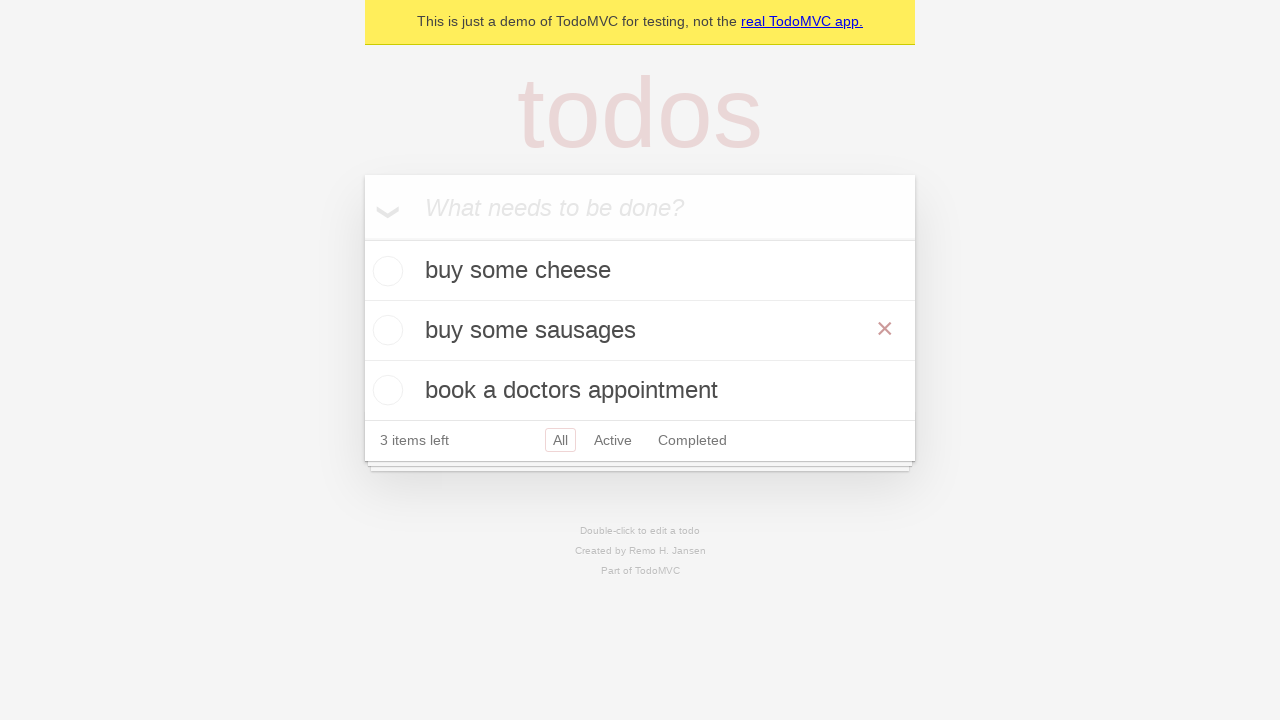